Tests navigation to About page from main menu

Starting URL: https://webshop-agil-testautomatiserare.netlify.app

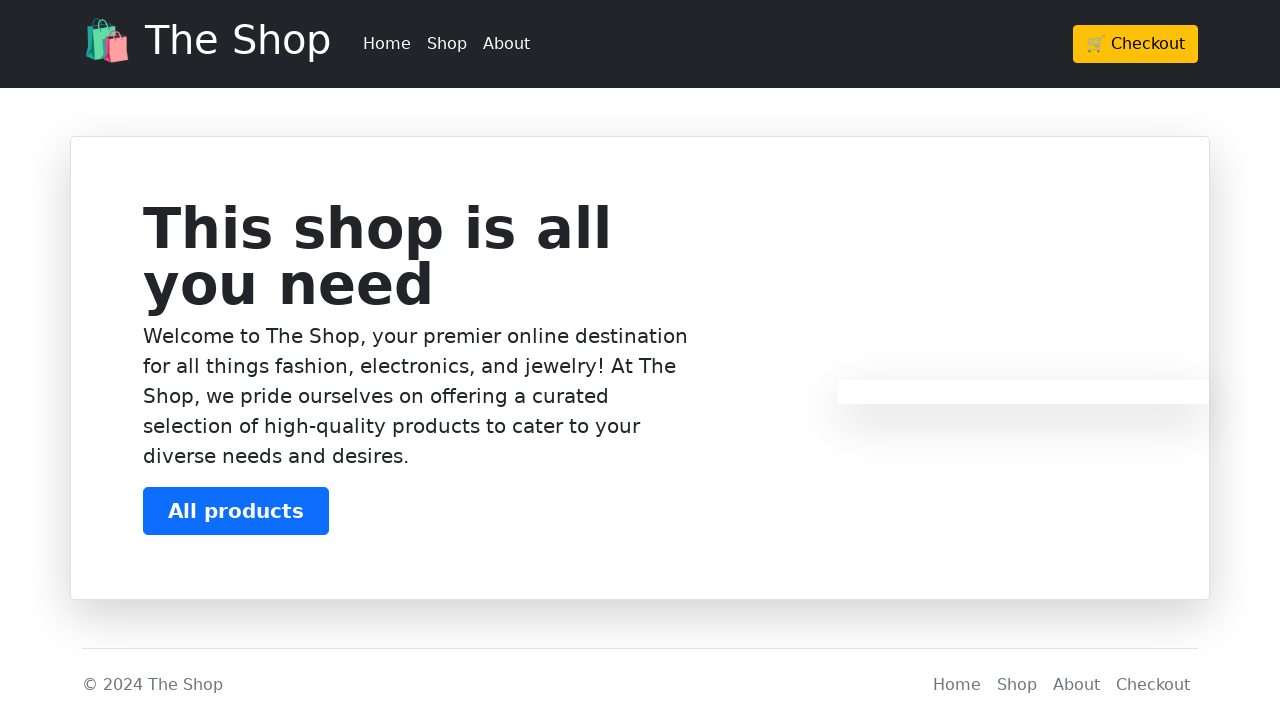

Waited for About menu item to be visible in header
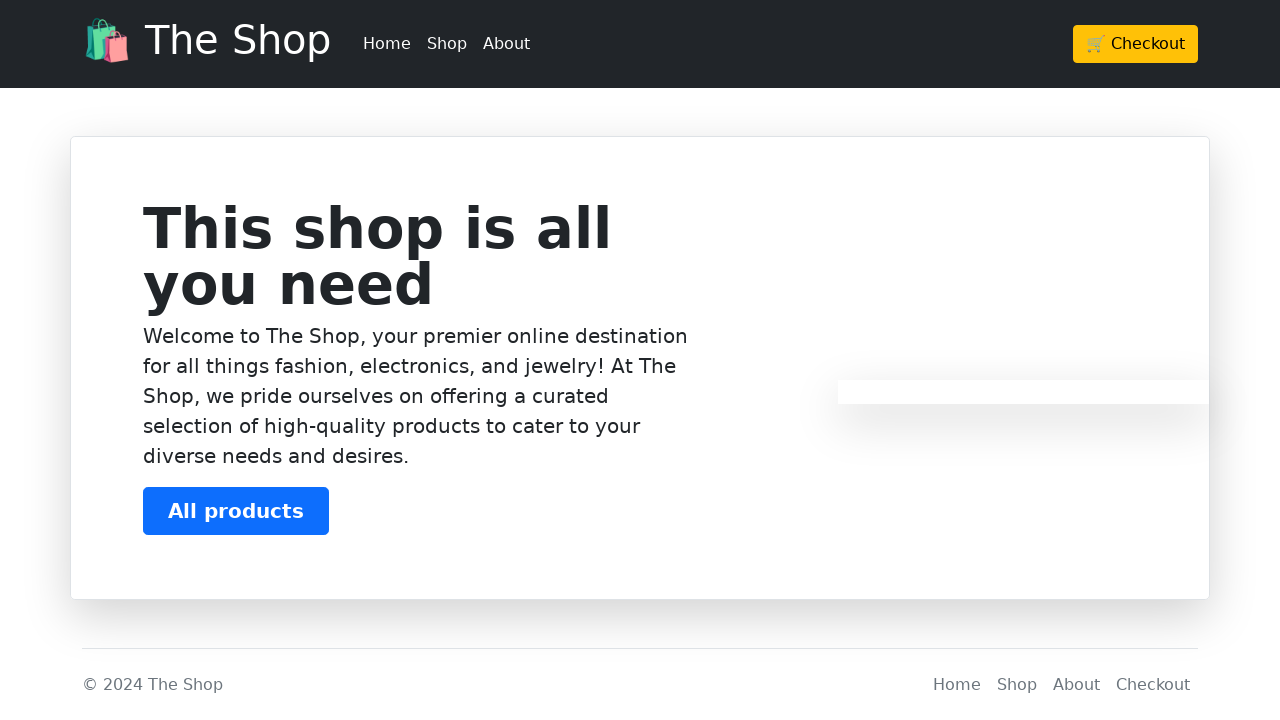

Clicked About link in main menu at (506, 44) on header div div ul li:nth-child(3)
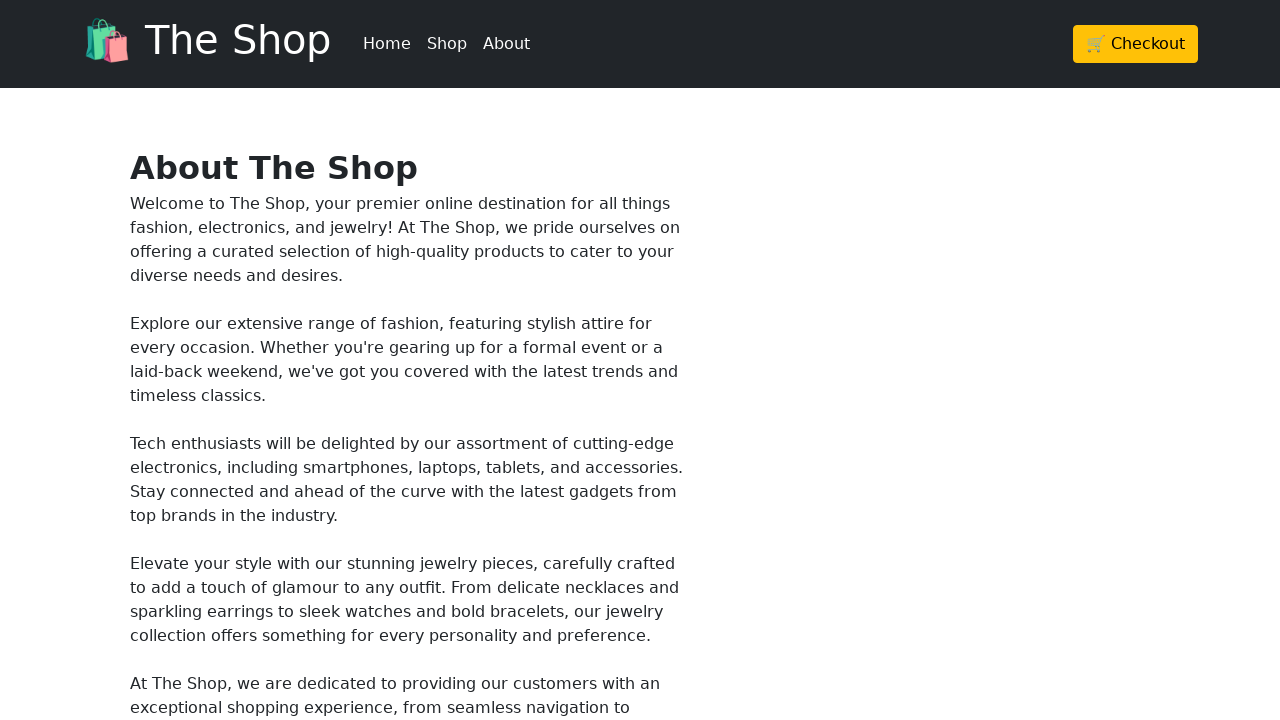

Navigation to About page completed successfully
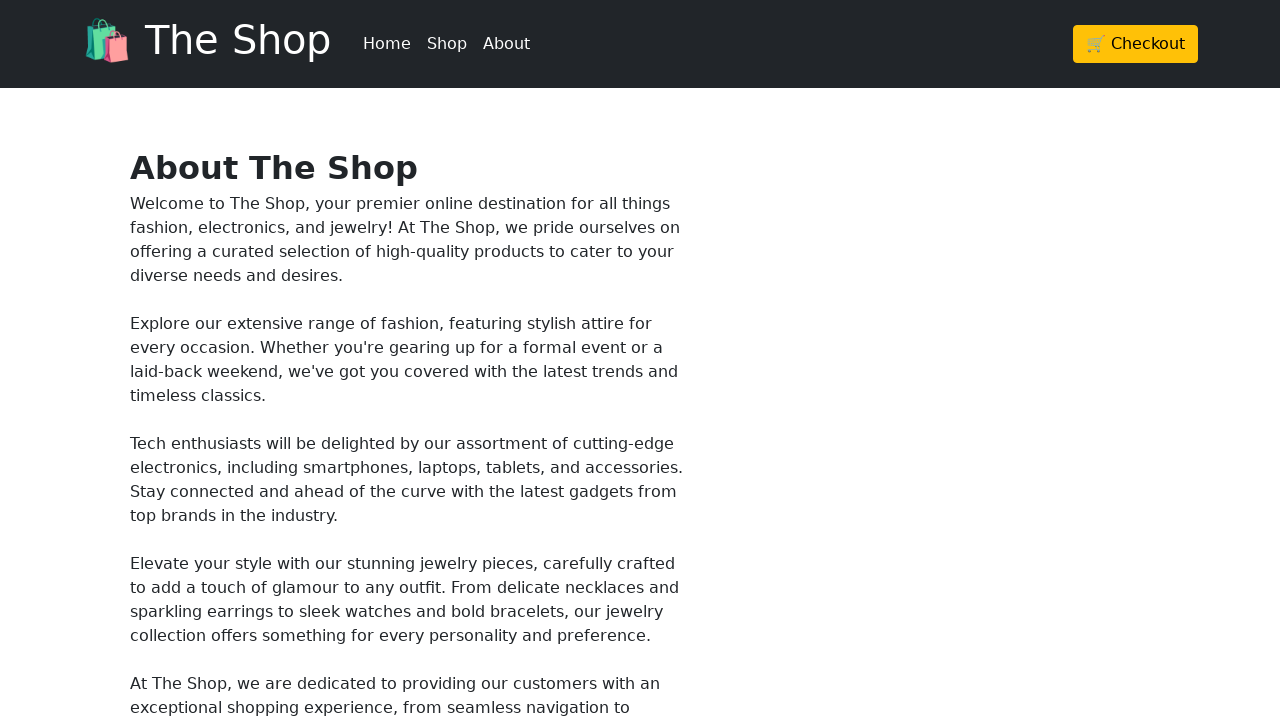

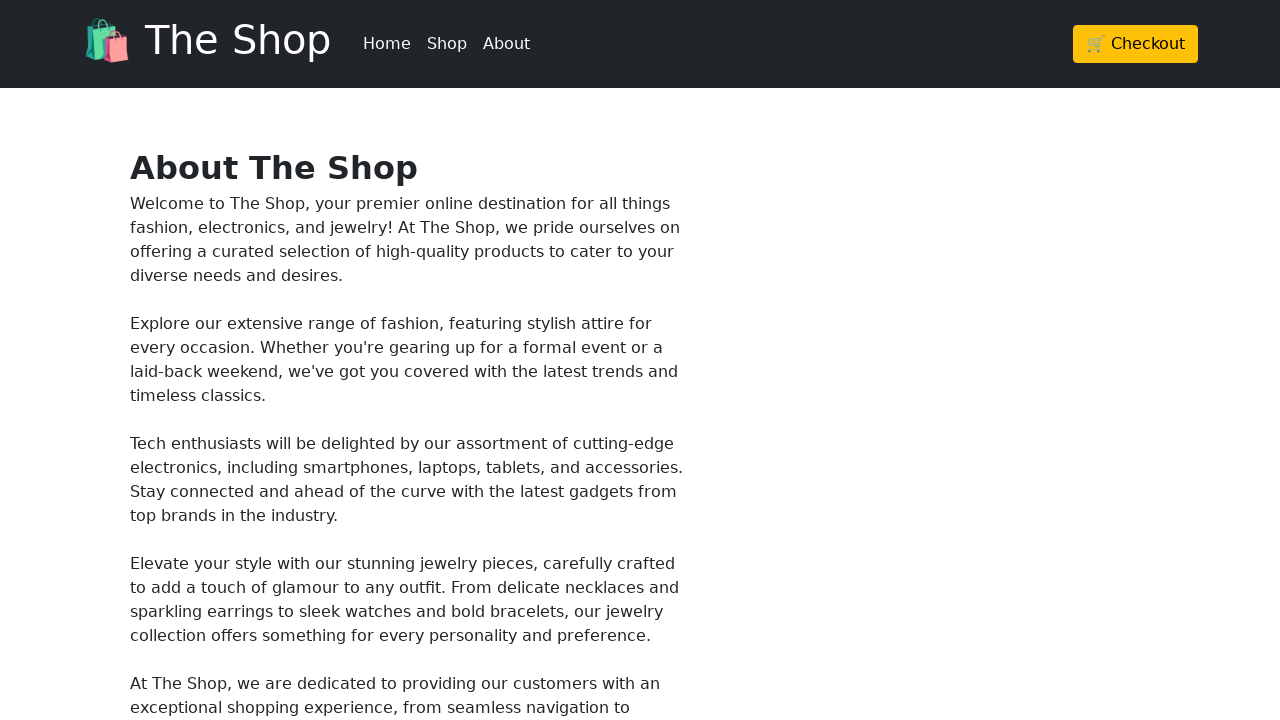